Tests window handling functionality by clicking a button that opens a new browser tab/window on a demo automation testing site

Starting URL: http://demo.automationtesting.in/Windows.html

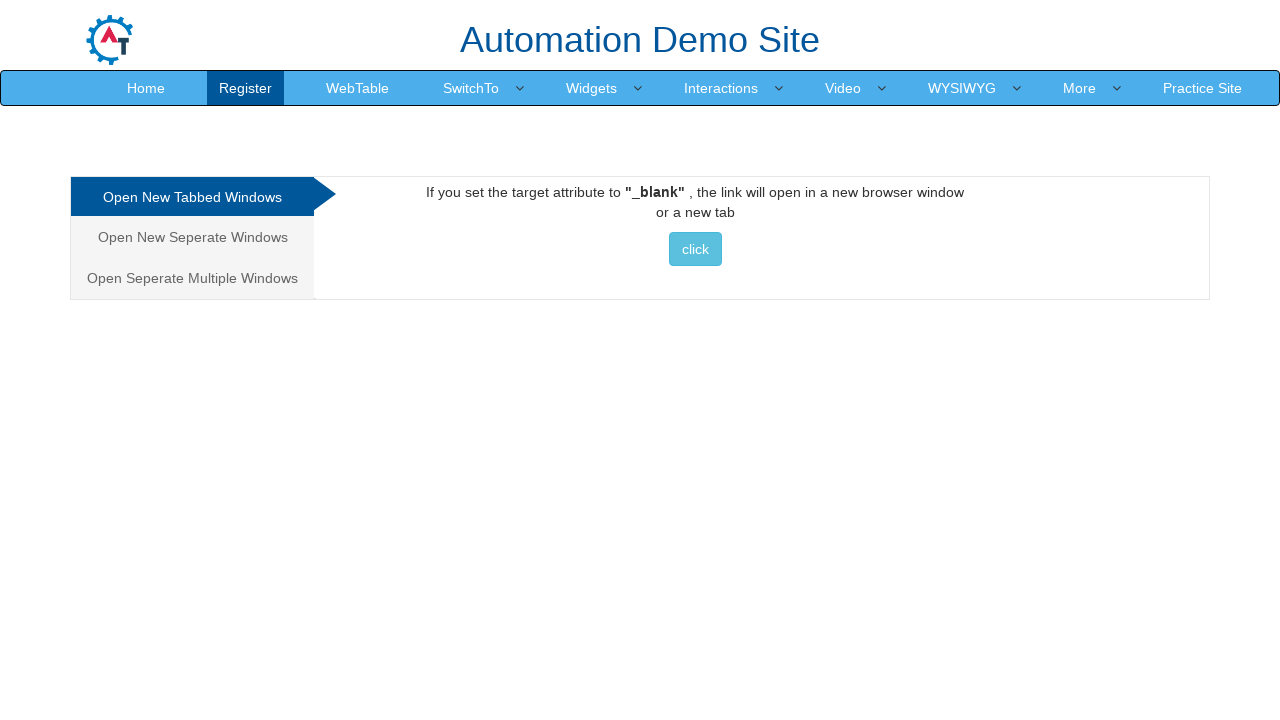

Clicked button to open new window/tab at (695, 249) on xpath=//*[@id='Tabbed']/a/button >> nth=0
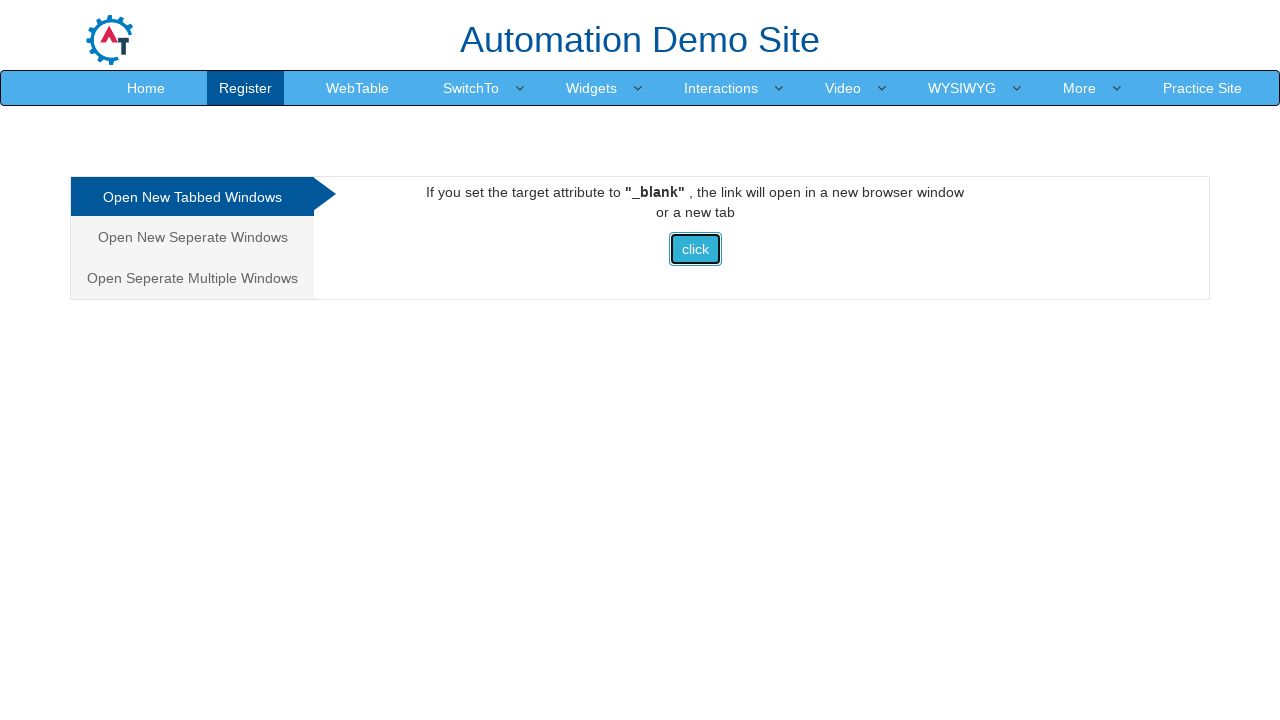

Waited for new window/tab to open
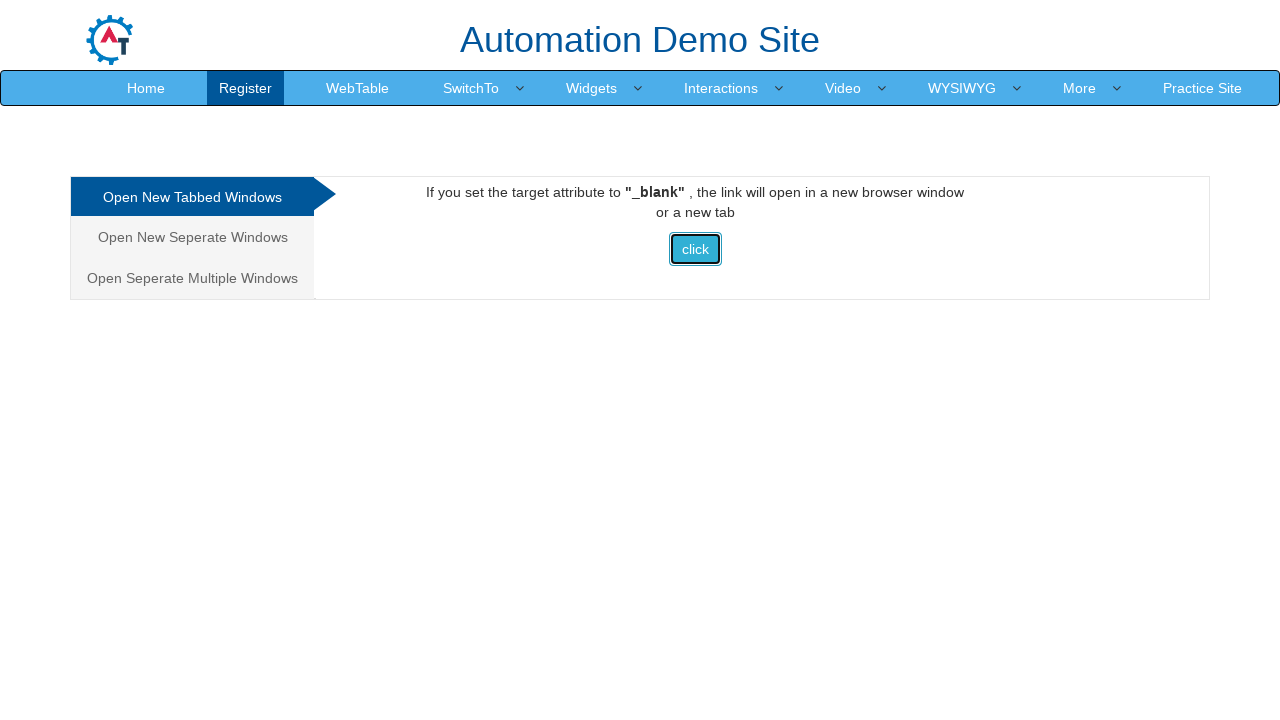

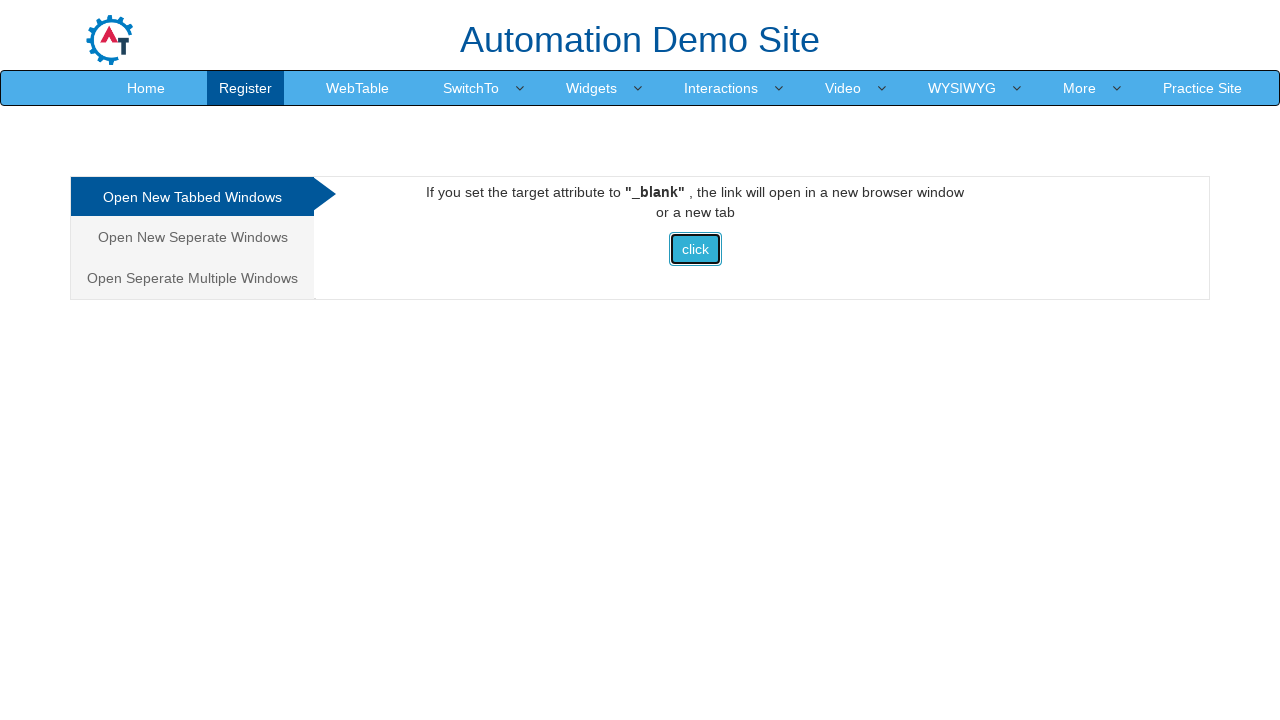